Tests that todo data persists after page reload

Starting URL: https://demo.playwright.dev/todomvc

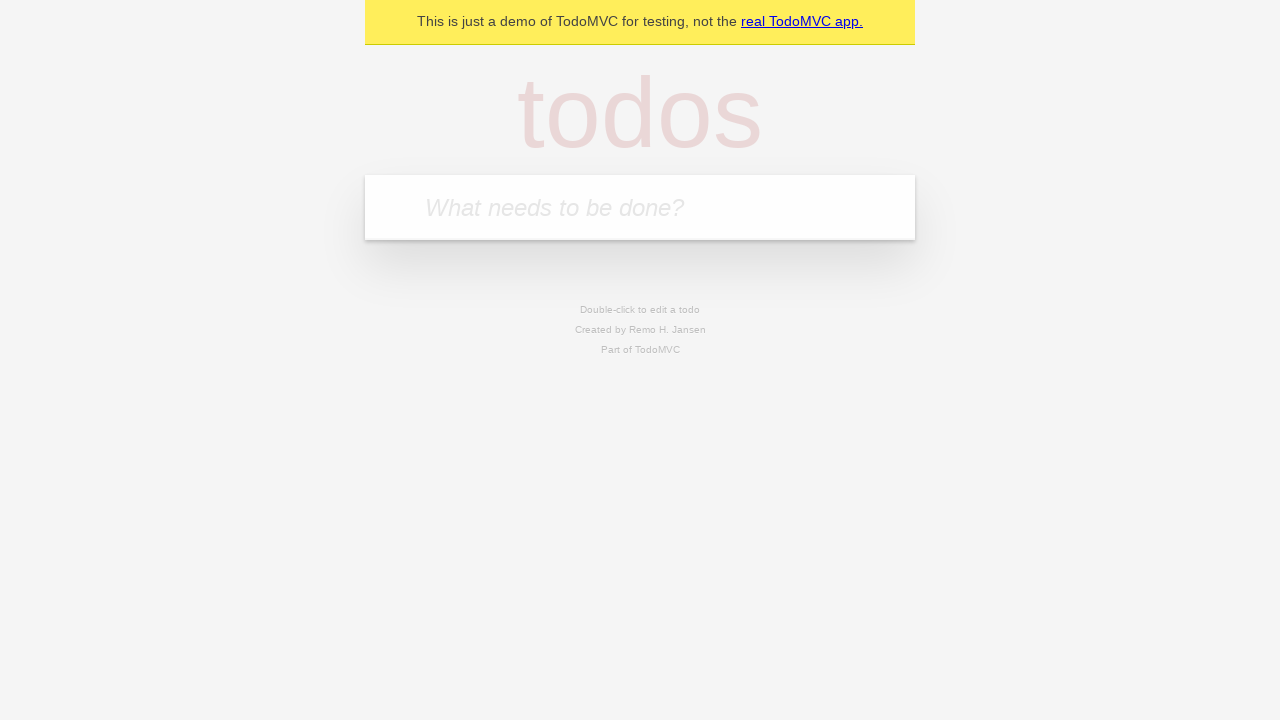

Filled todo input with 'buy some cheese' on internal:attr=[placeholder="What needs to be done?"i]
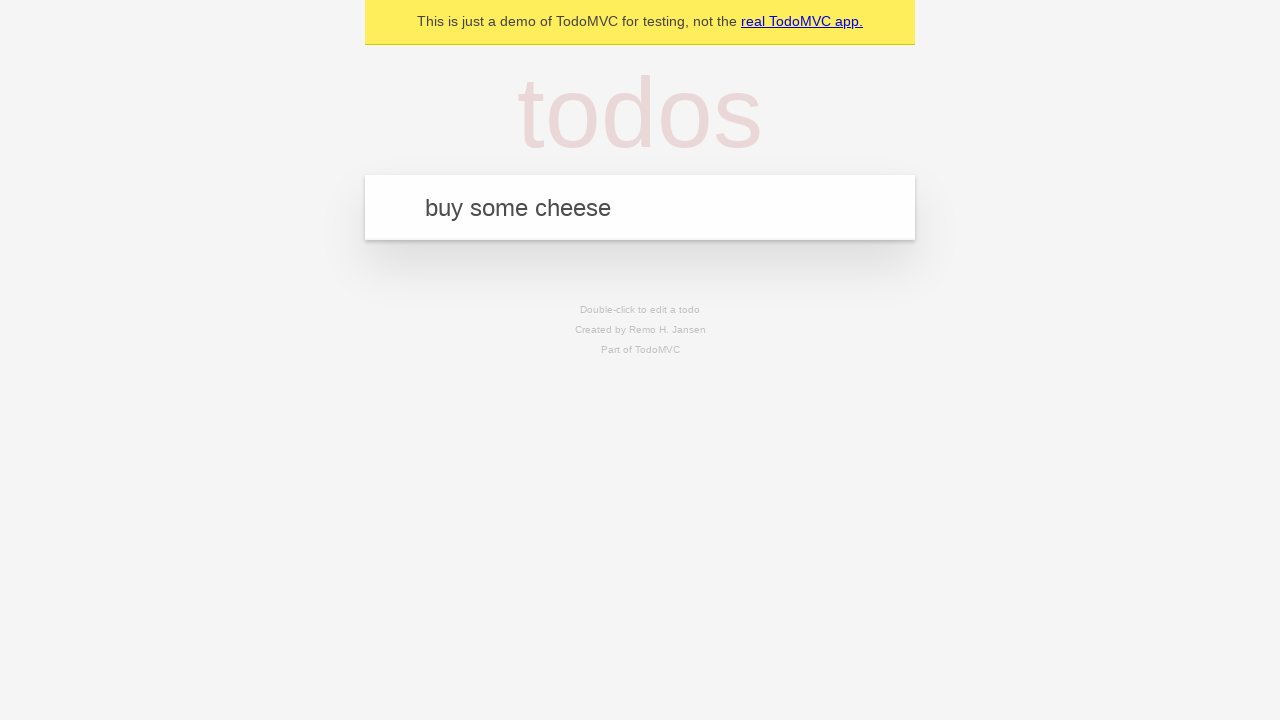

Pressed Enter to create todo 'buy some cheese' on internal:attr=[placeholder="What needs to be done?"i]
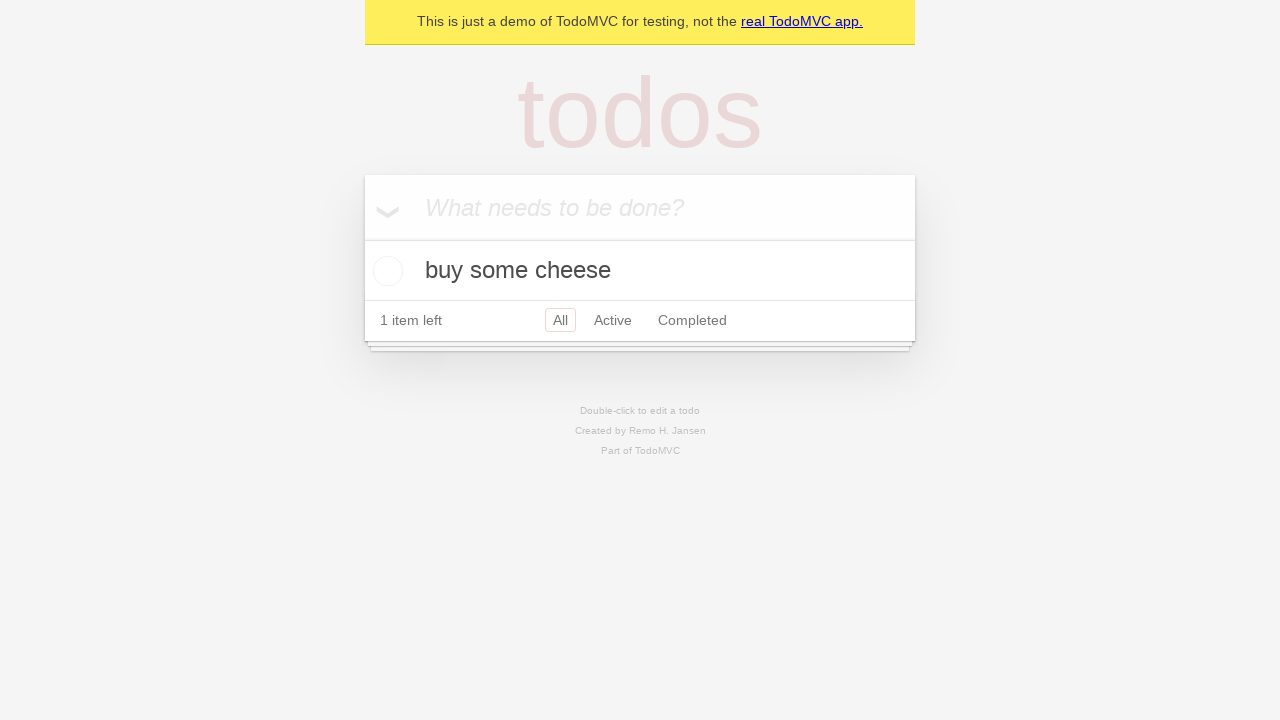

Filled todo input with 'feed the cat' on internal:attr=[placeholder="What needs to be done?"i]
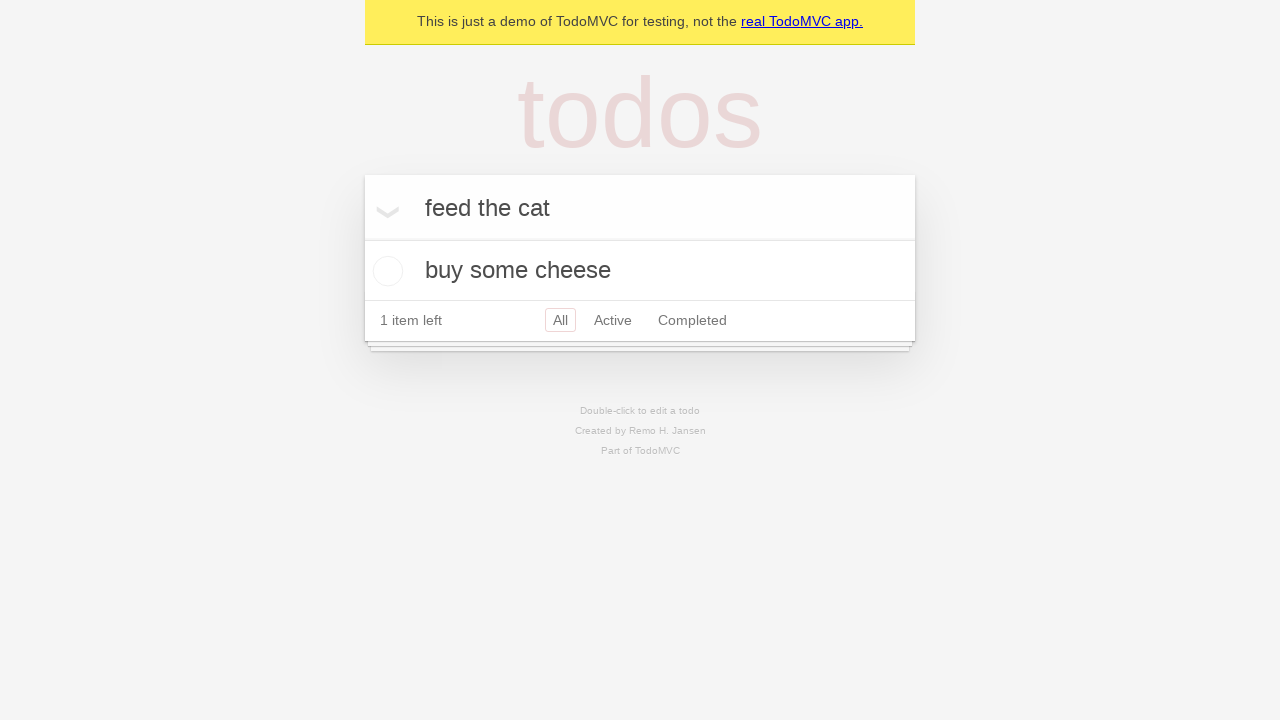

Pressed Enter to create todo 'feed the cat' on internal:attr=[placeholder="What needs to be done?"i]
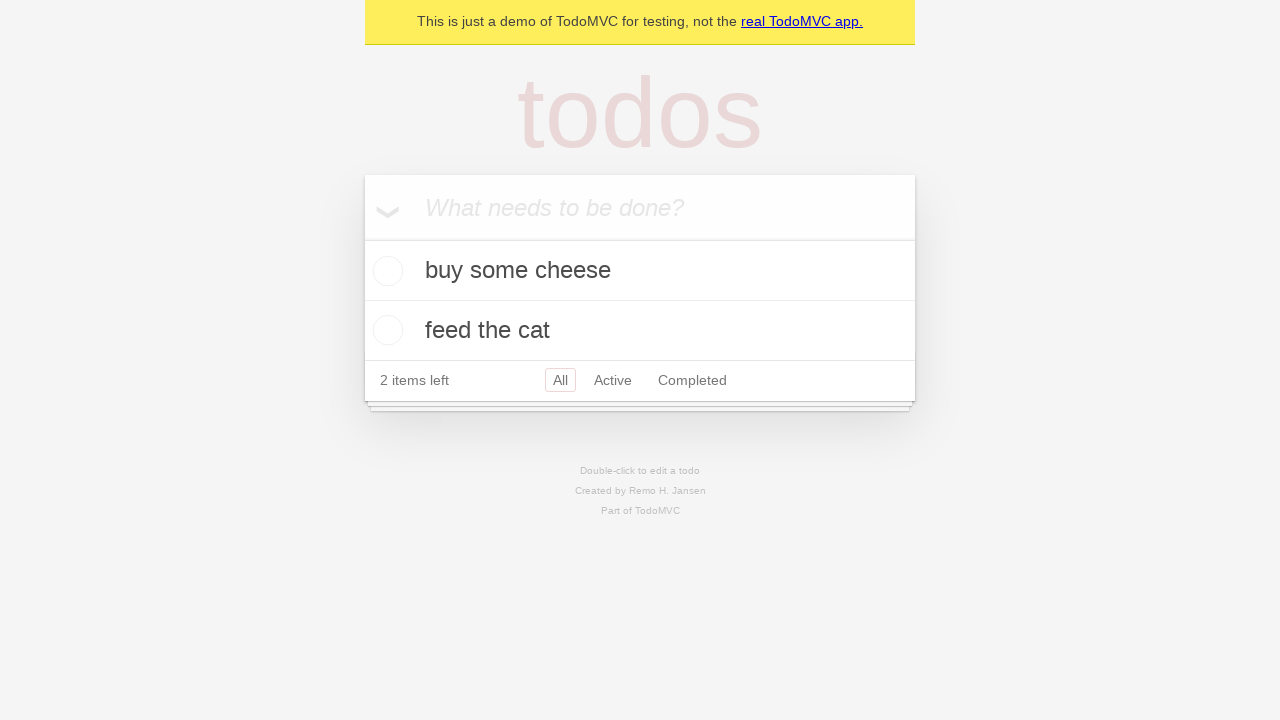

Located all todo items
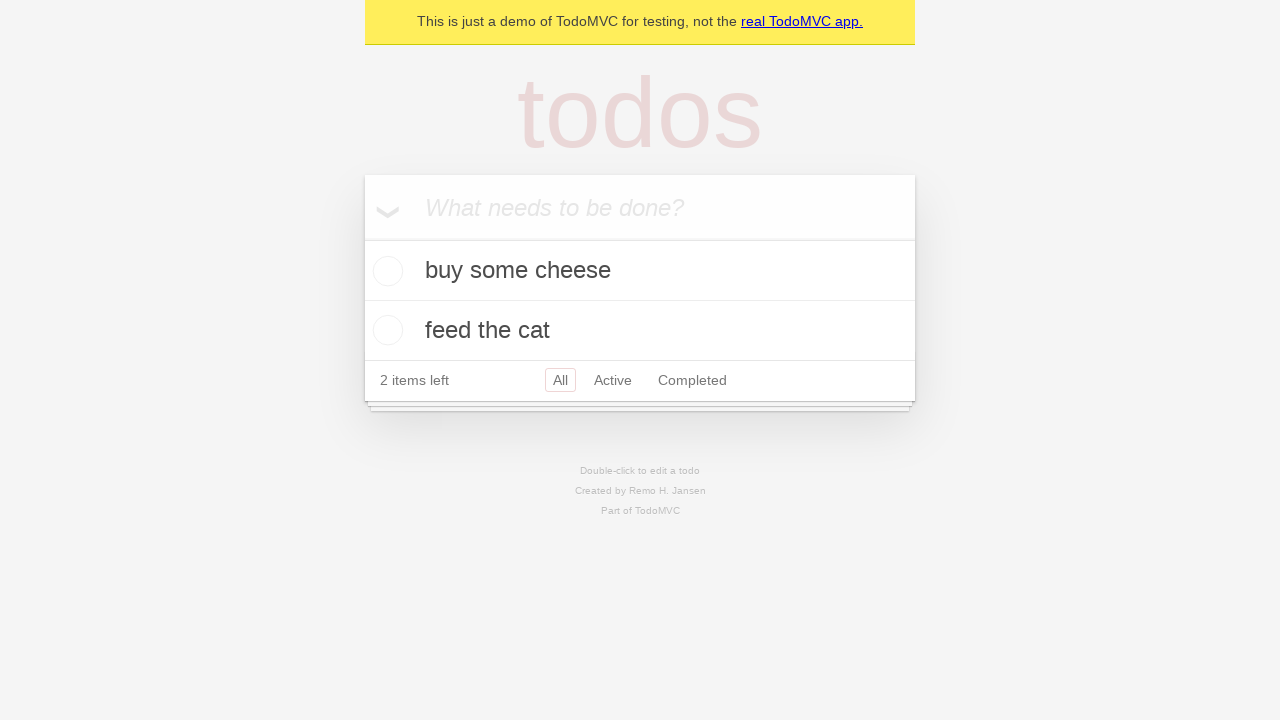

Located checkbox for first todo item
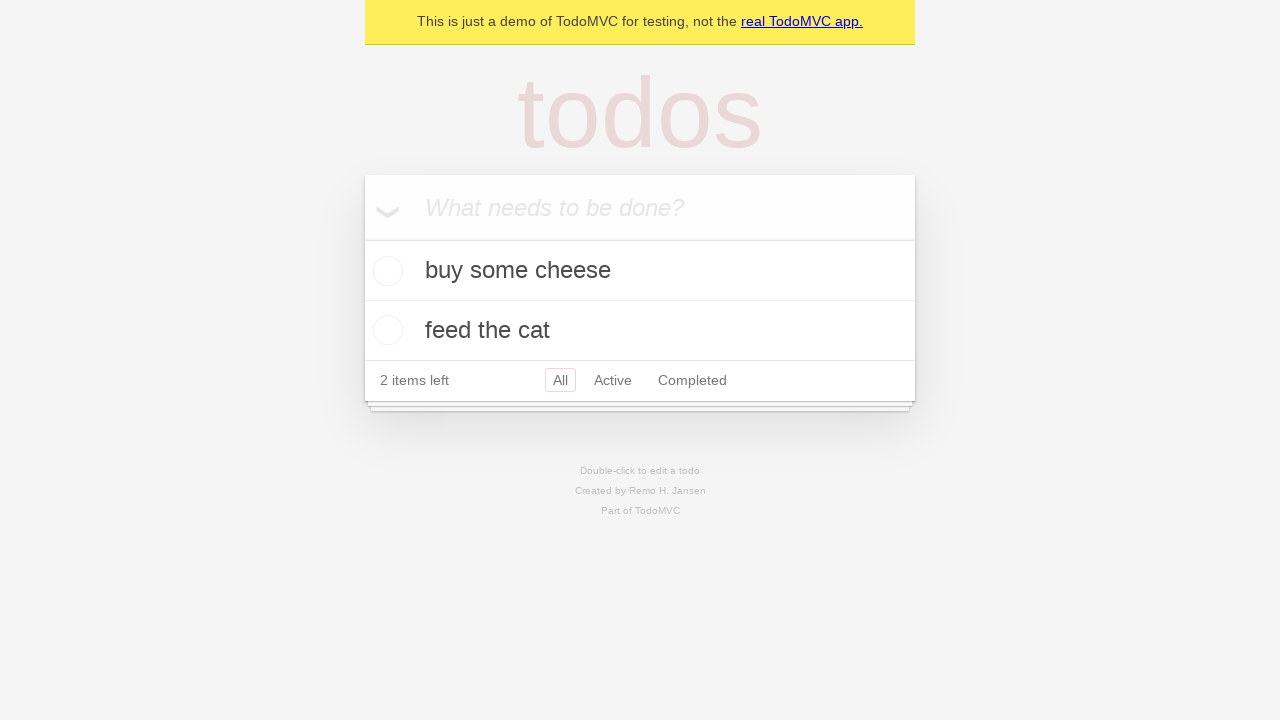

Checked the first todo item at (385, 271) on internal:testid=[data-testid="todo-item"s] >> nth=0 >> internal:role=checkbox
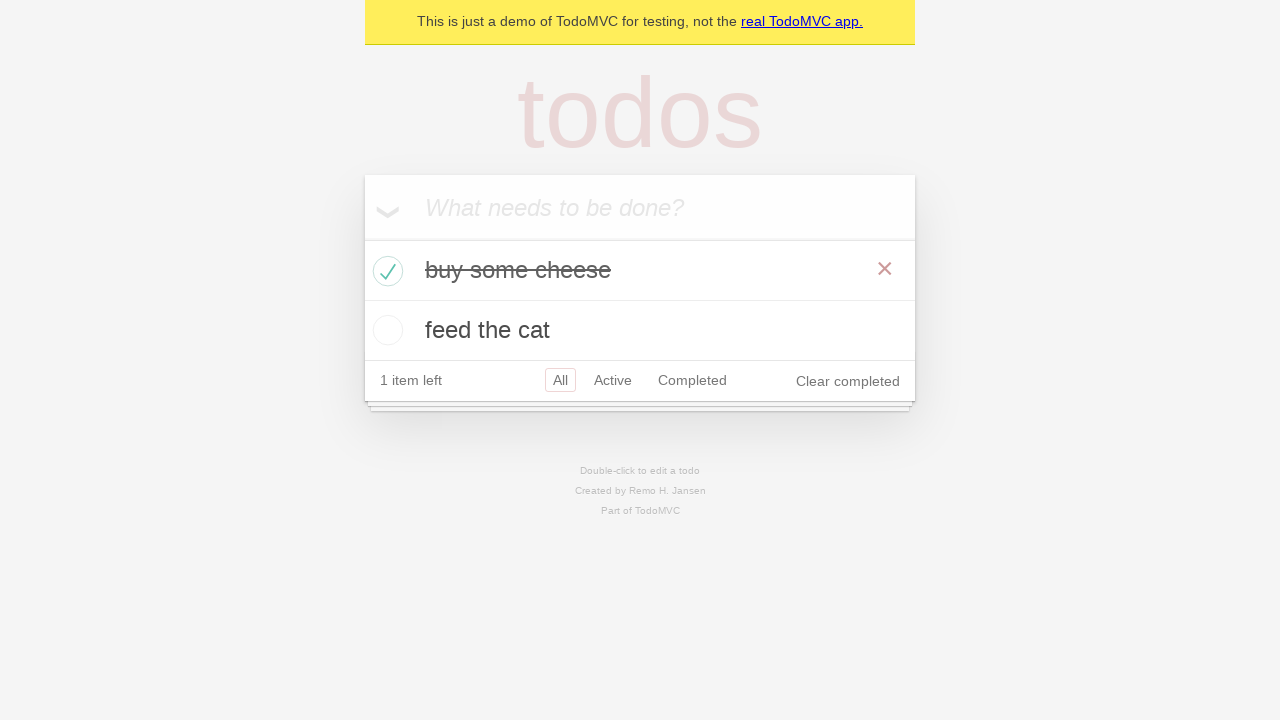

Reloaded the page
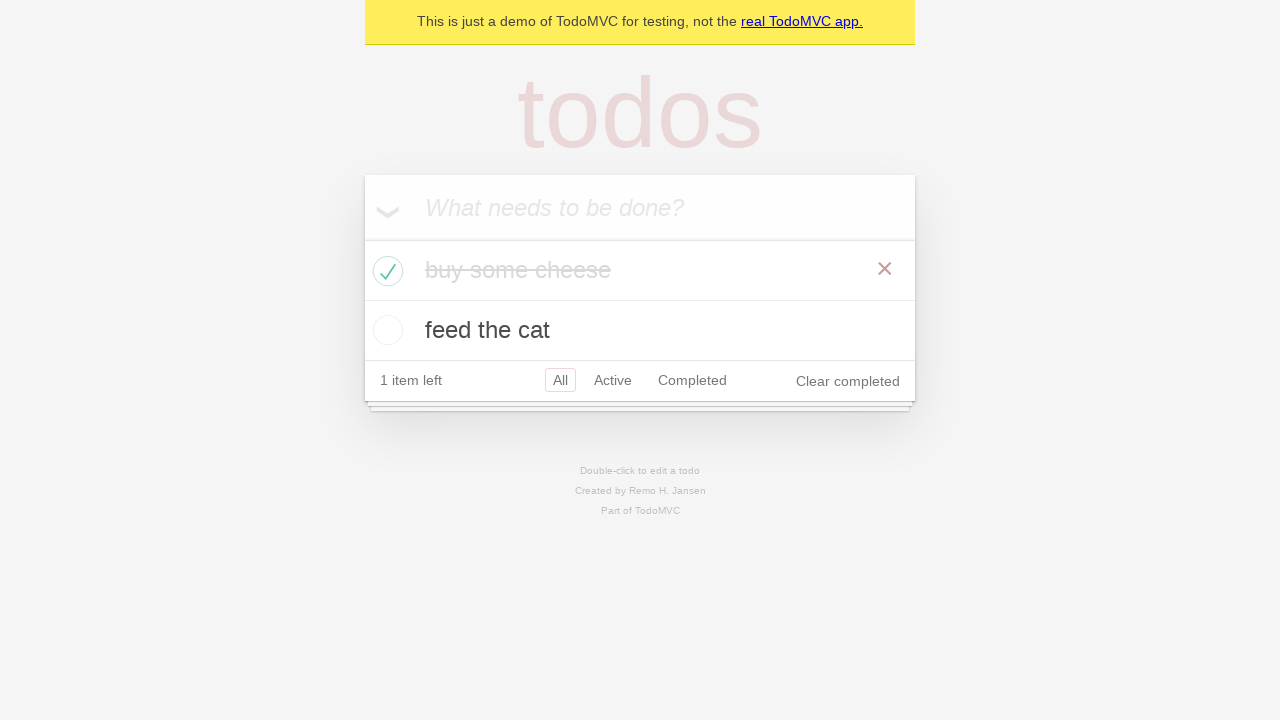

Todo items loaded after page reload
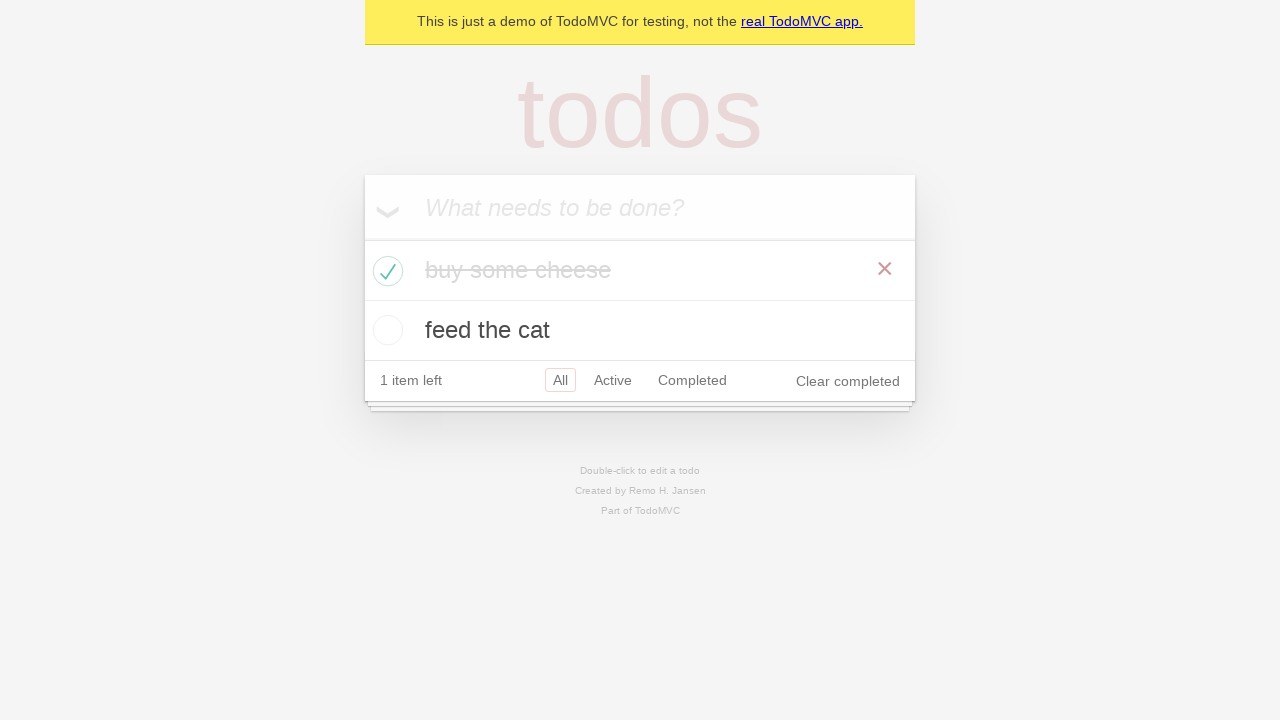

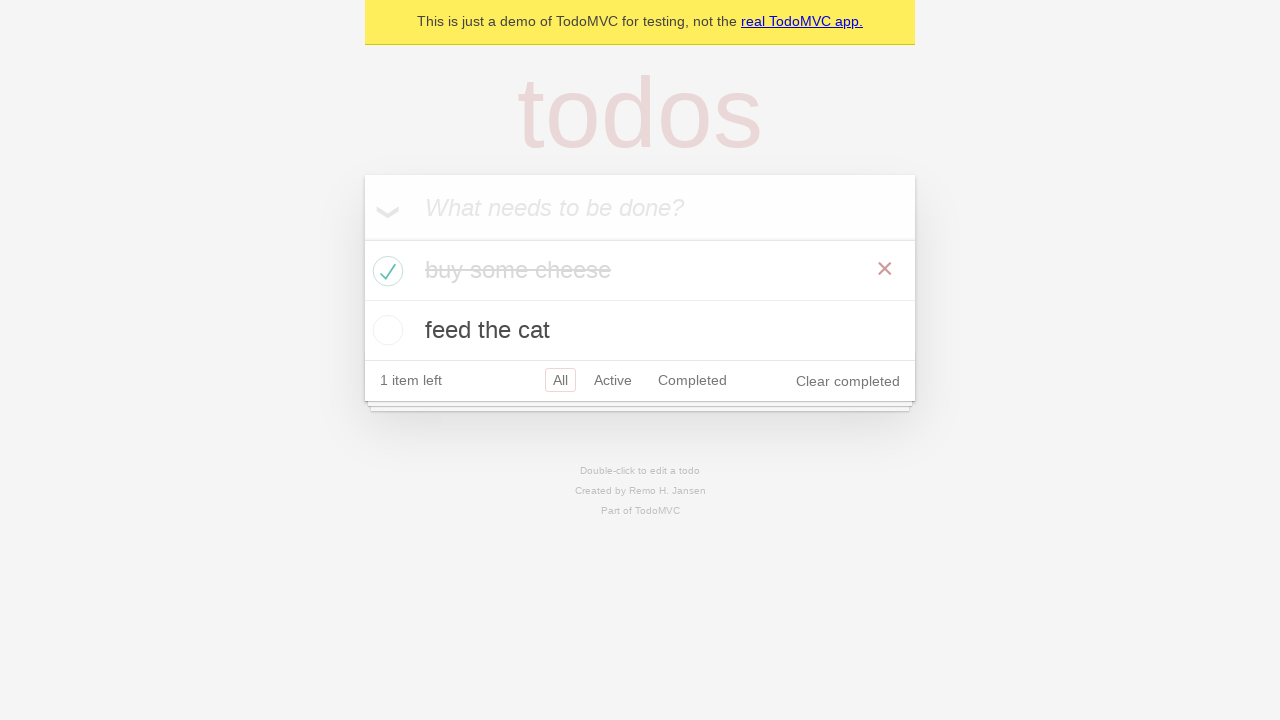